Tests dropdown list functionality by selecting options using visible text, index, and value methods

Starting URL: https://the-internet.herokuapp.com/dropdown

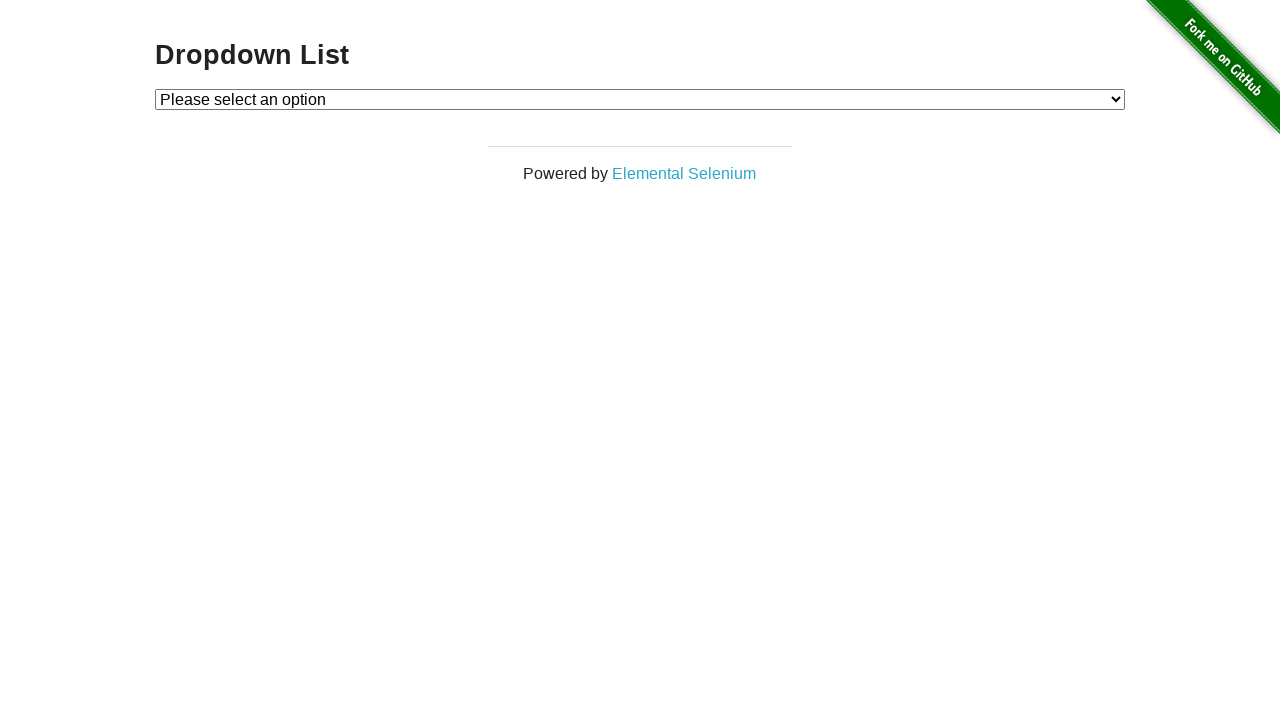

Selected Option 1 by visible text on #dropdown
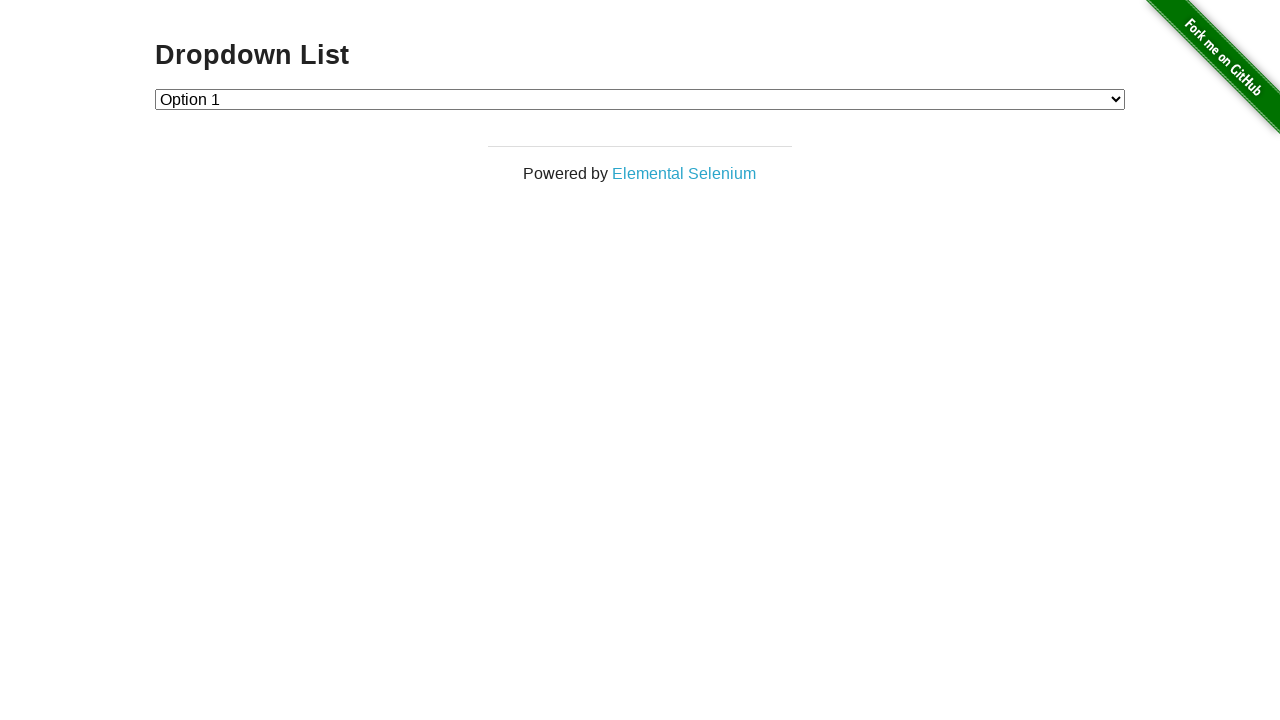

Verified Option 1 is selected (value='1')
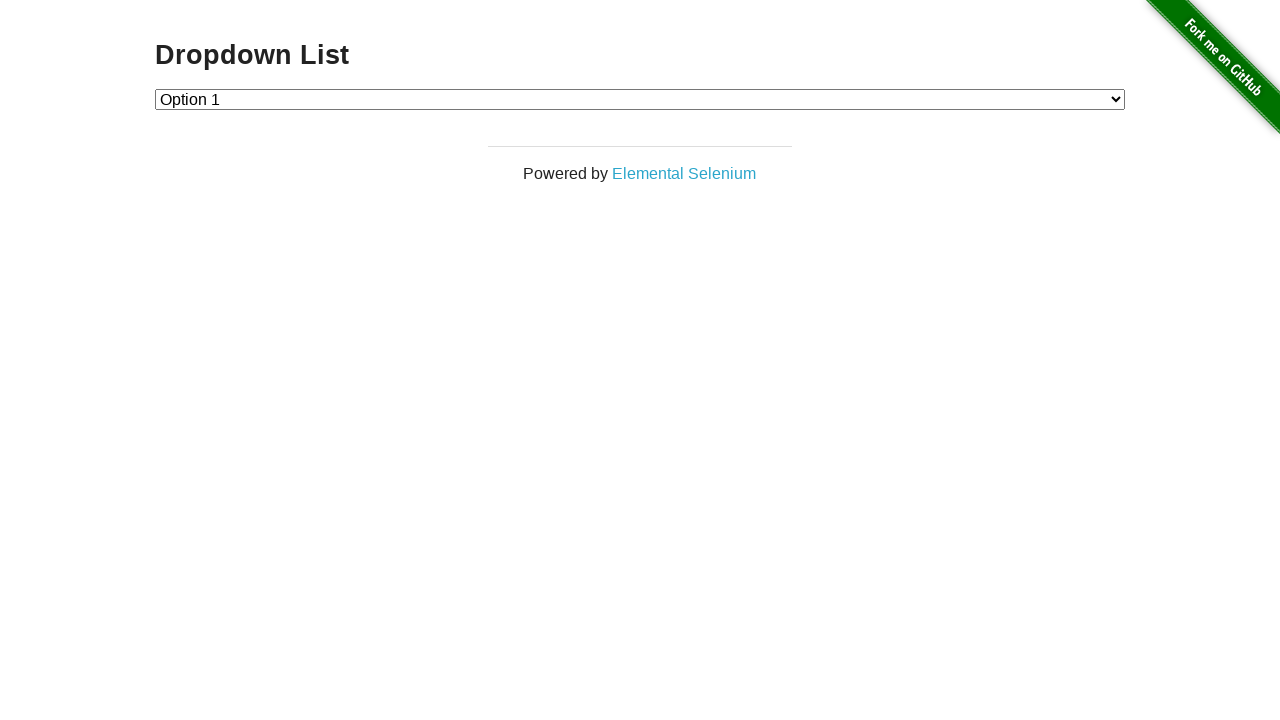

Selected Option 2 by index on #dropdown
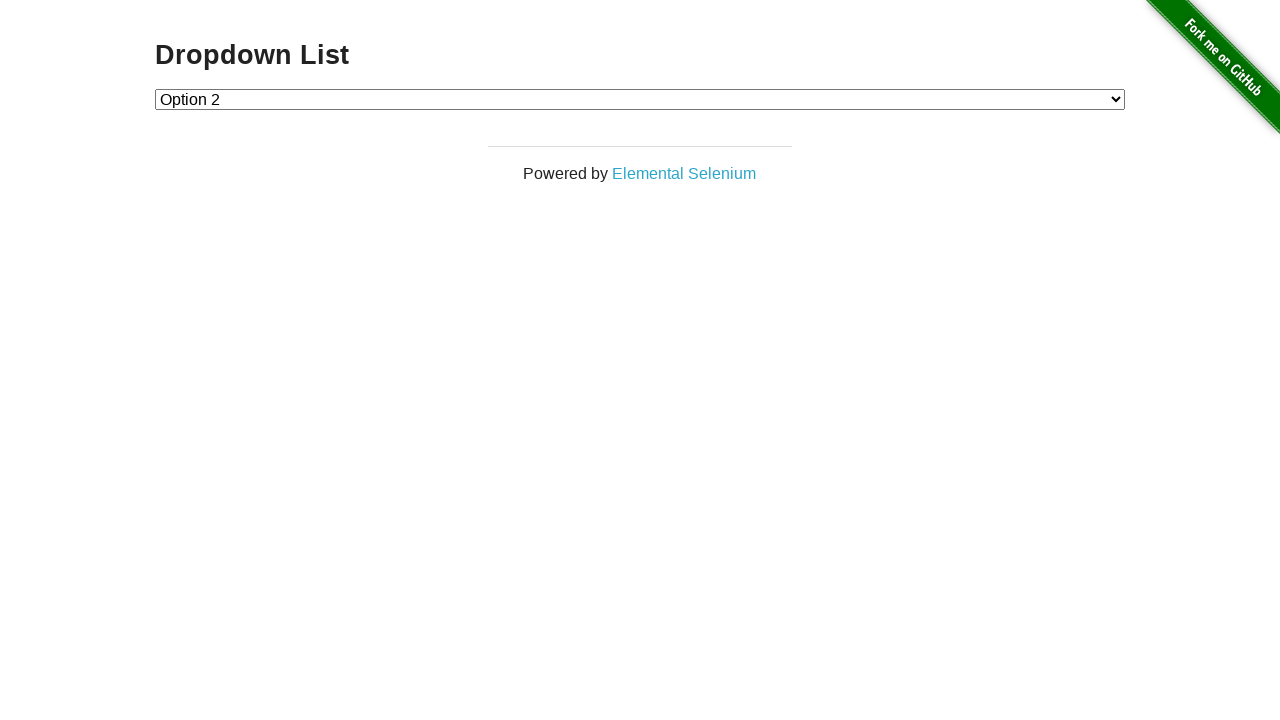

Verified Option 2 is selected (value='2')
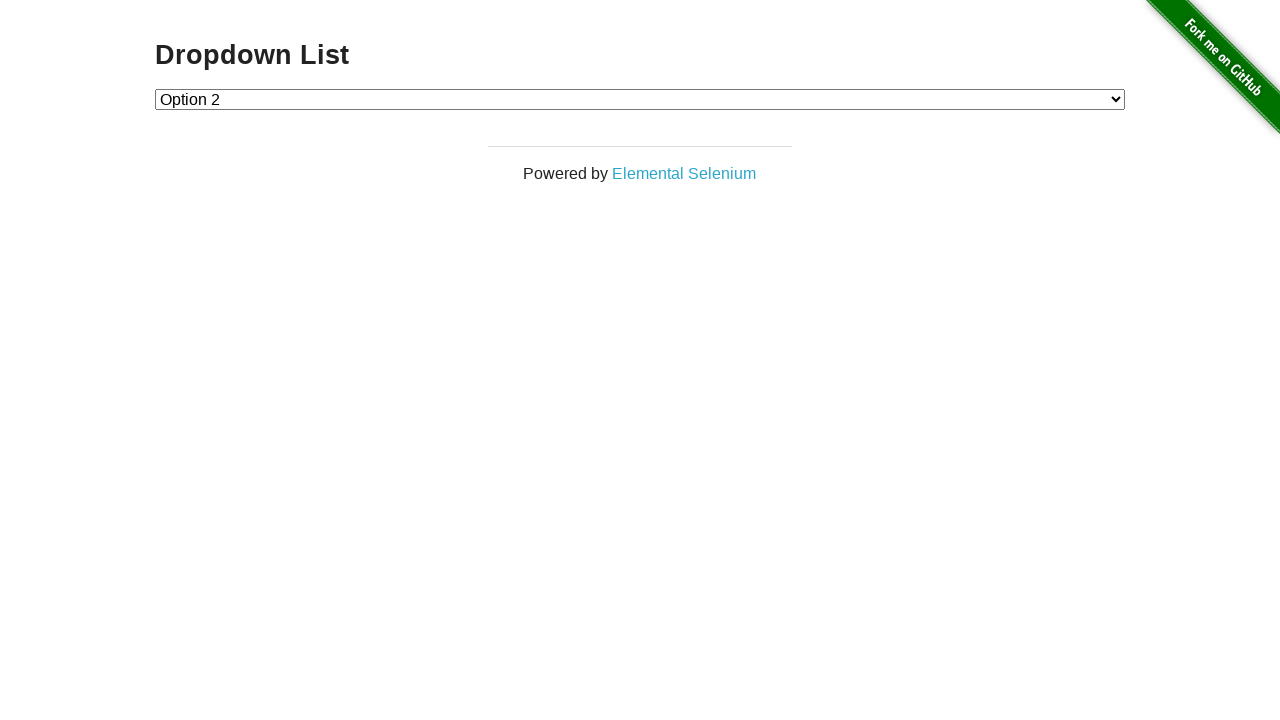

Selected Option 1 by value on #dropdown
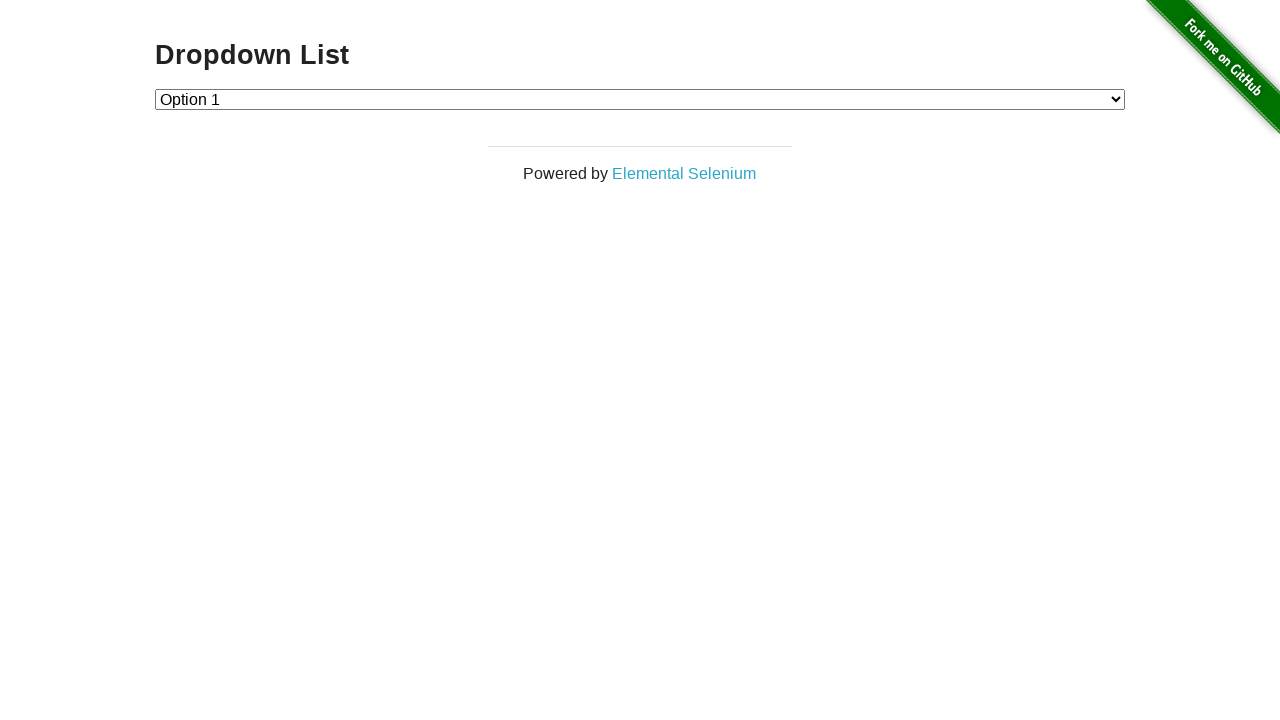

Verified Option 1 is selected (value='1')
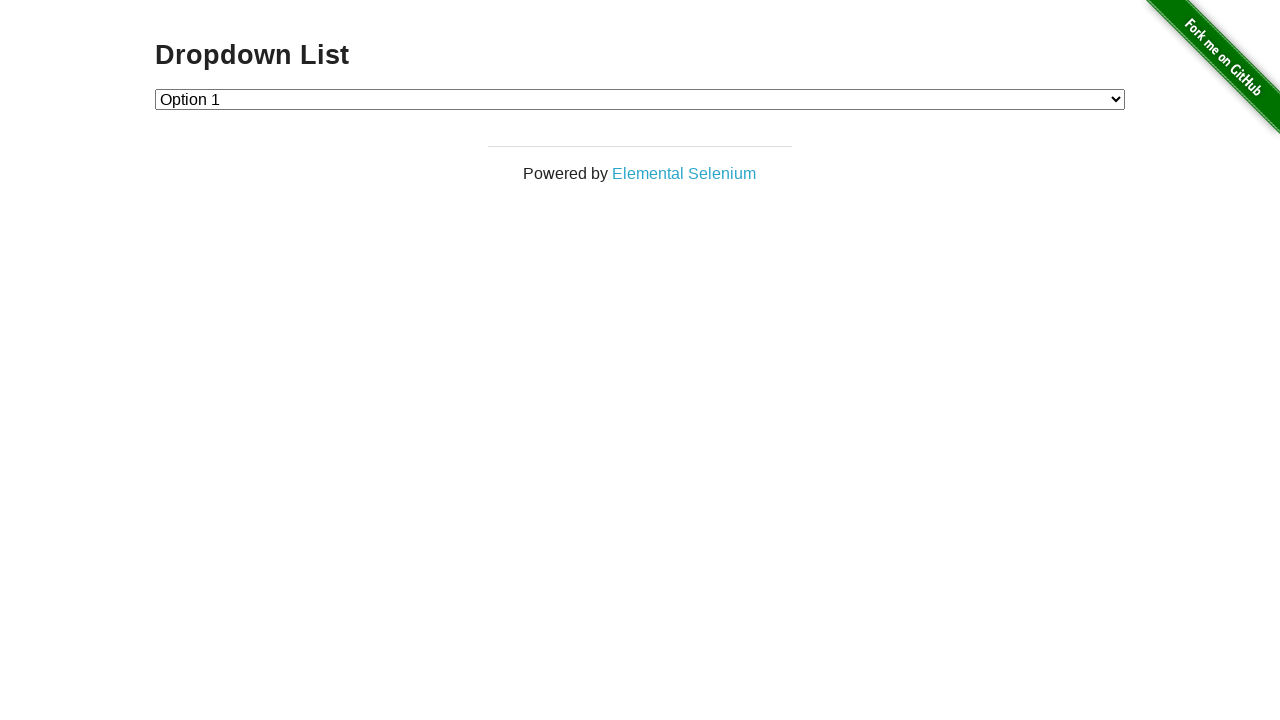

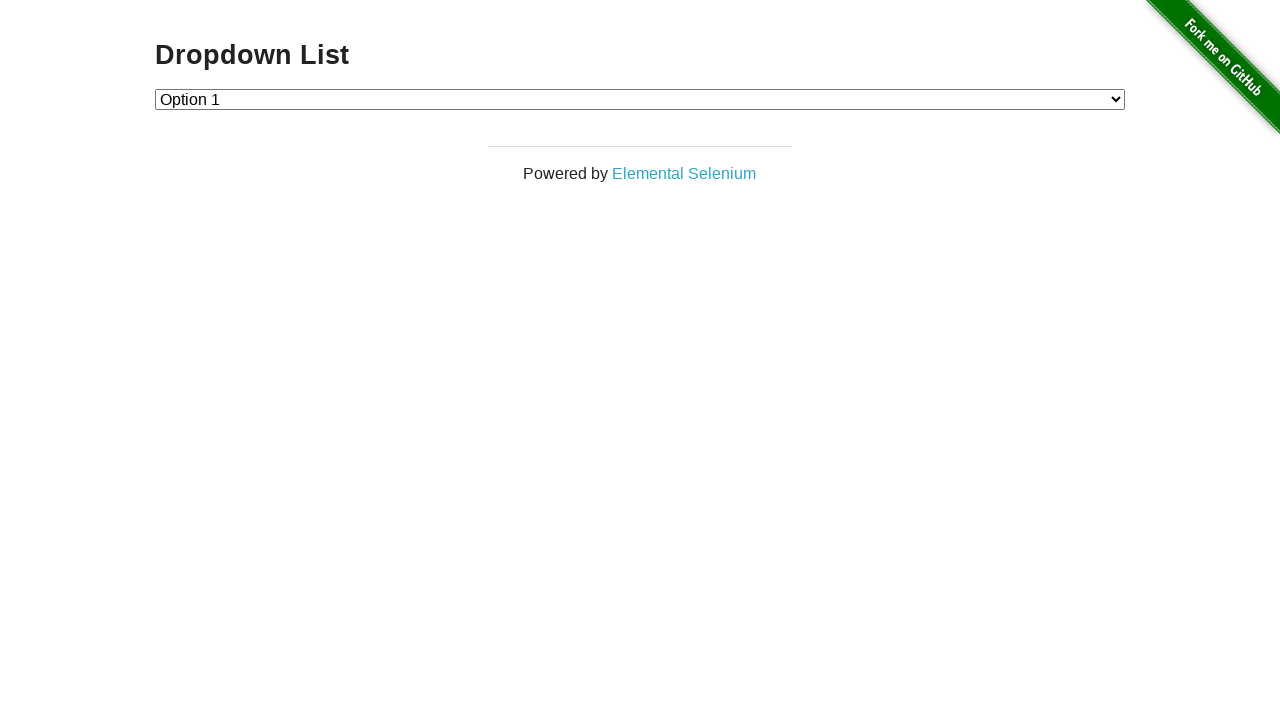